Tests unmarking todo items as complete by unchecking their checkboxes

Starting URL: https://demo.playwright.dev/todomvc

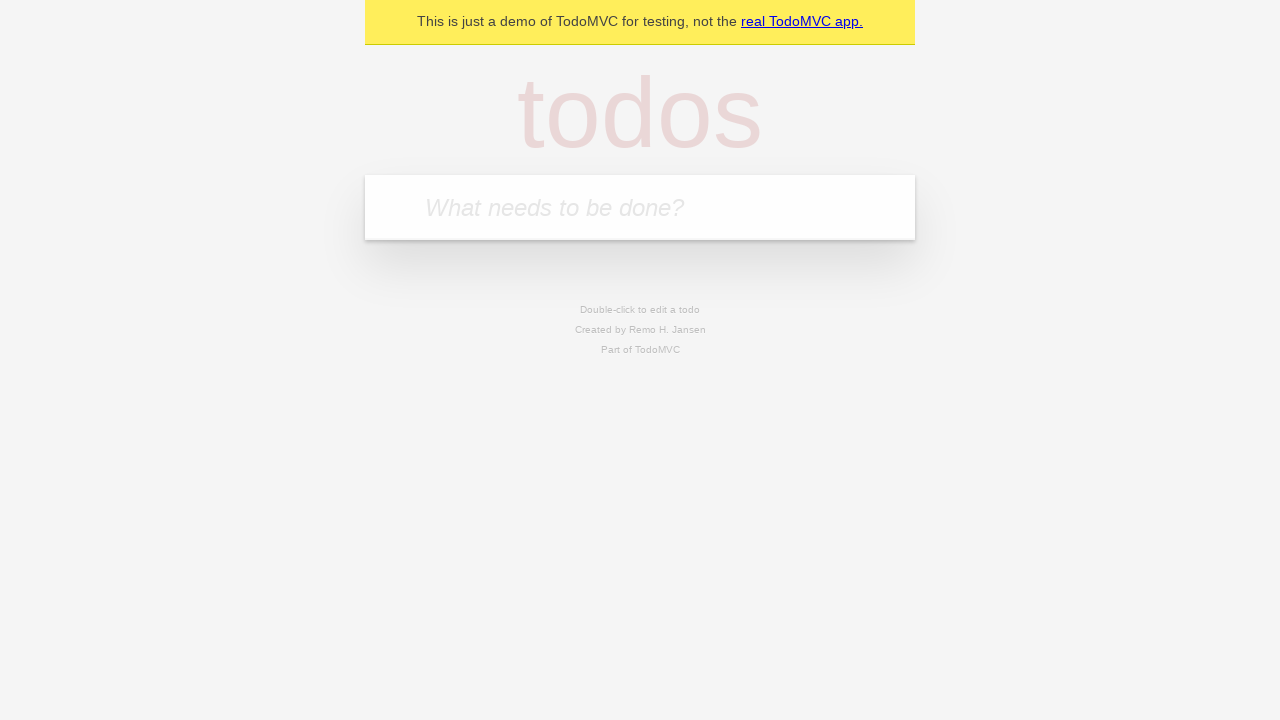

Filled input field with 'buy some cheese' on internal:attr=[placeholder="What needs to be done?"i]
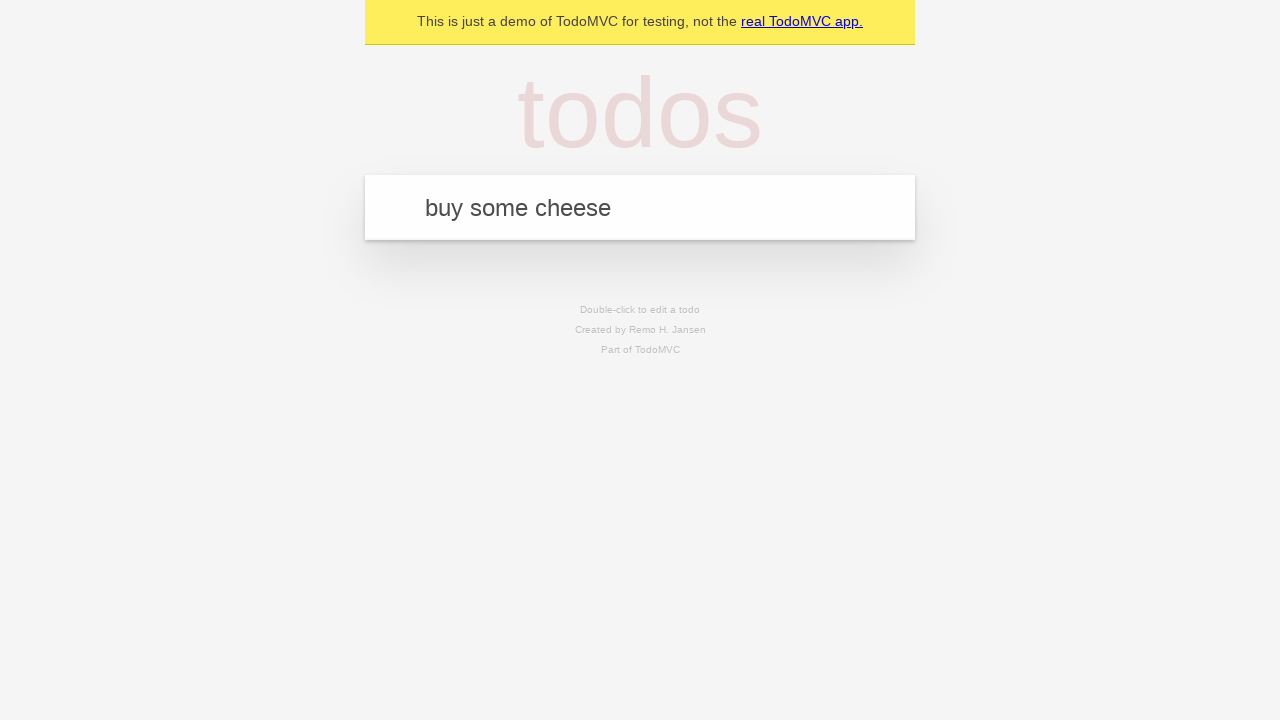

Pressed Enter to create first todo item on internal:attr=[placeholder="What needs to be done?"i]
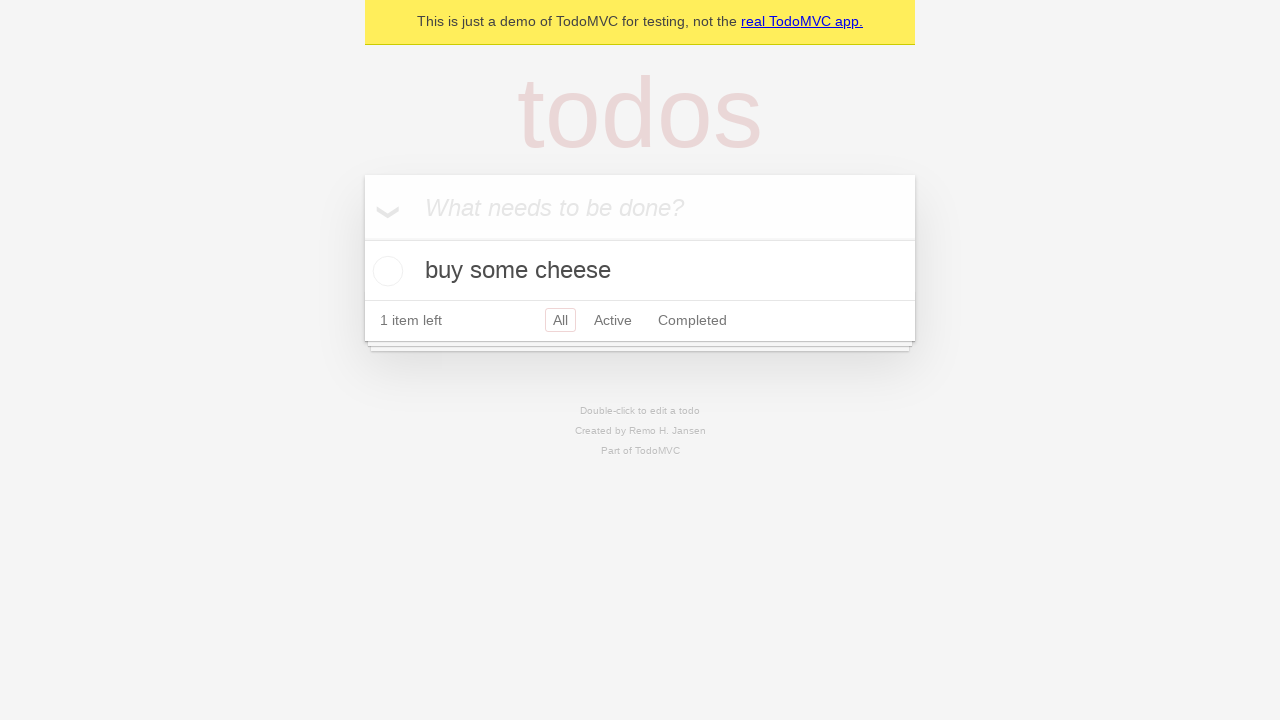

Filled input field with 'feed the cat' on internal:attr=[placeholder="What needs to be done?"i]
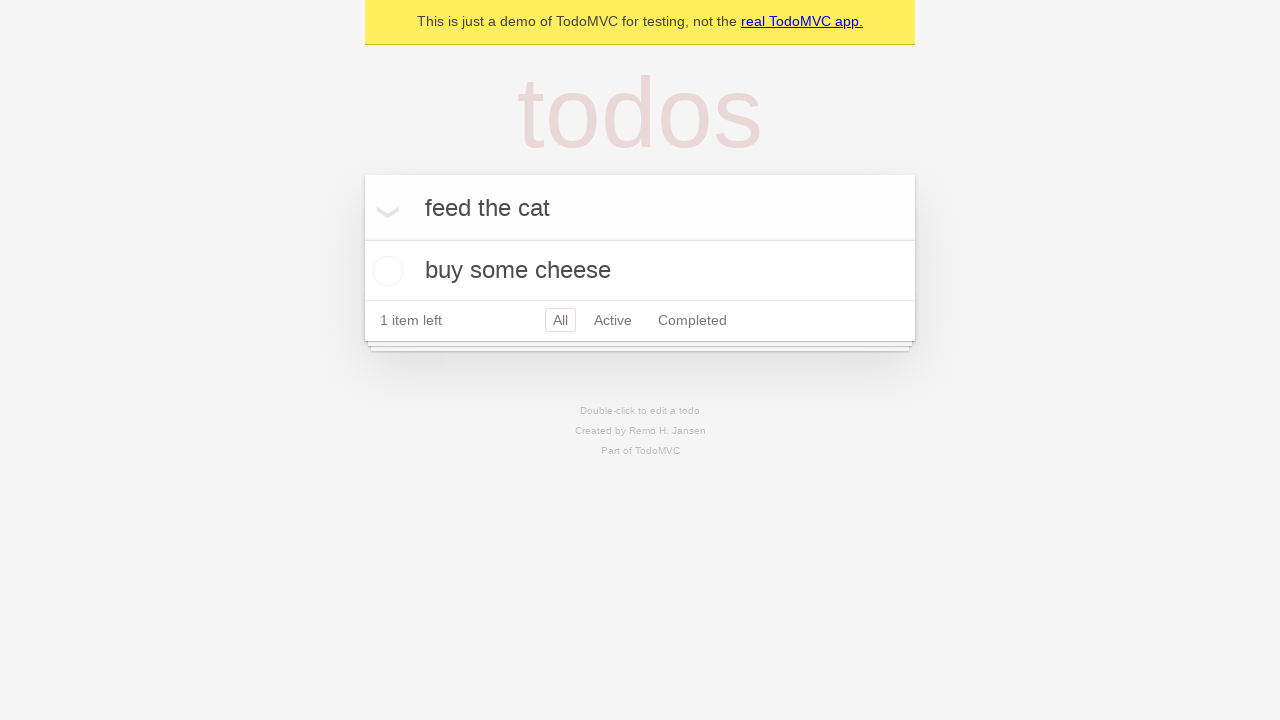

Pressed Enter to create second todo item on internal:attr=[placeholder="What needs to be done?"i]
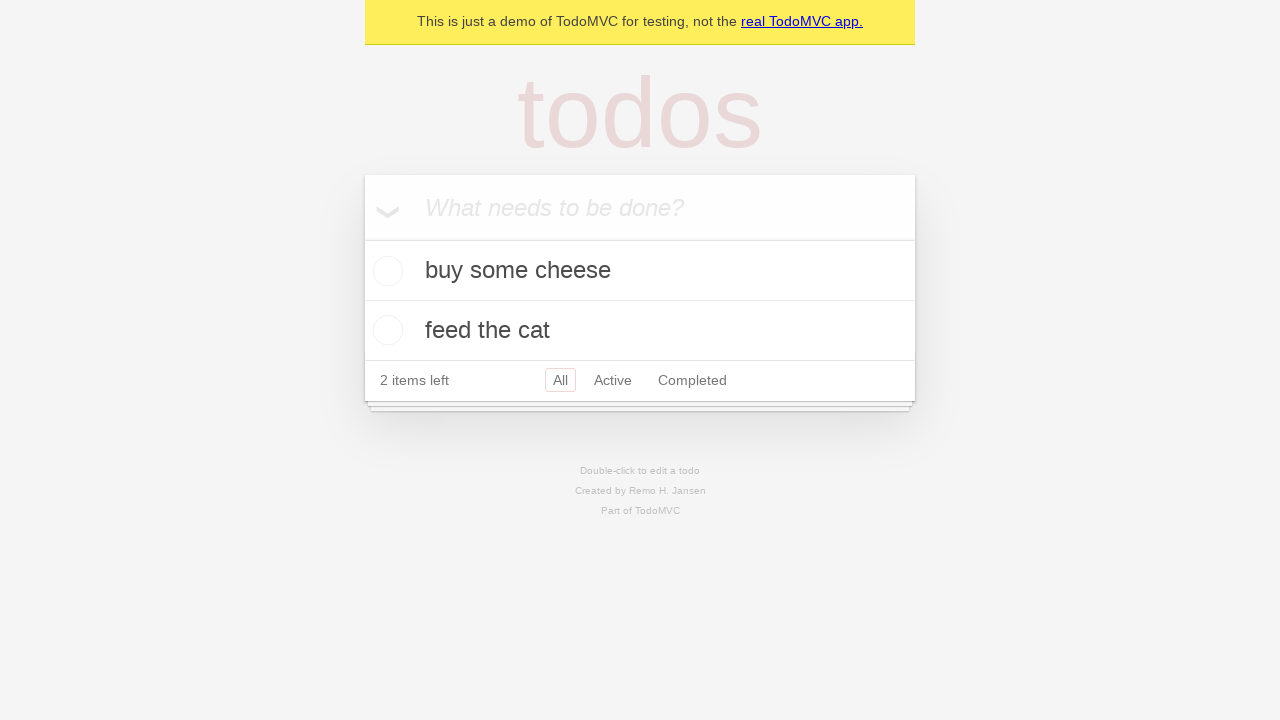

Checked first todo item checkbox at (385, 271) on [data-testid='todo-item'] >> nth=0 >> internal:role=checkbox
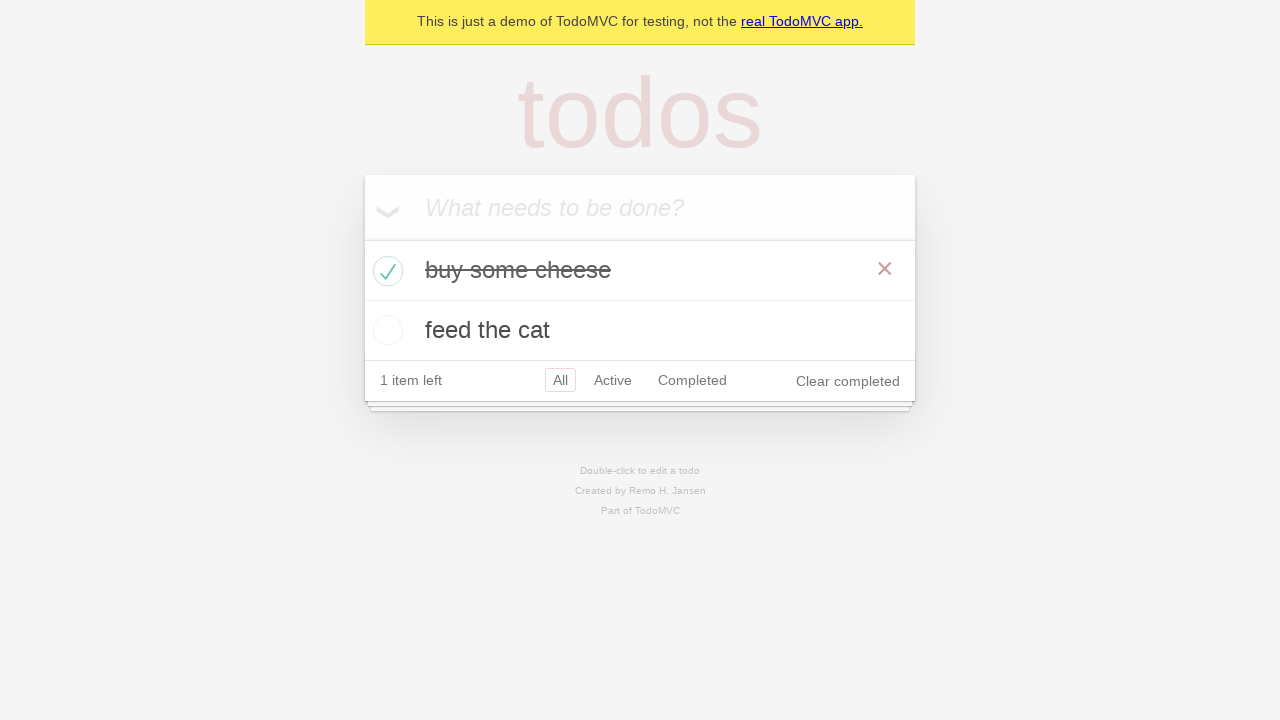

Unchecked first todo item checkbox to mark as incomplete at (385, 271) on [data-testid='todo-item'] >> nth=0 >> internal:role=checkbox
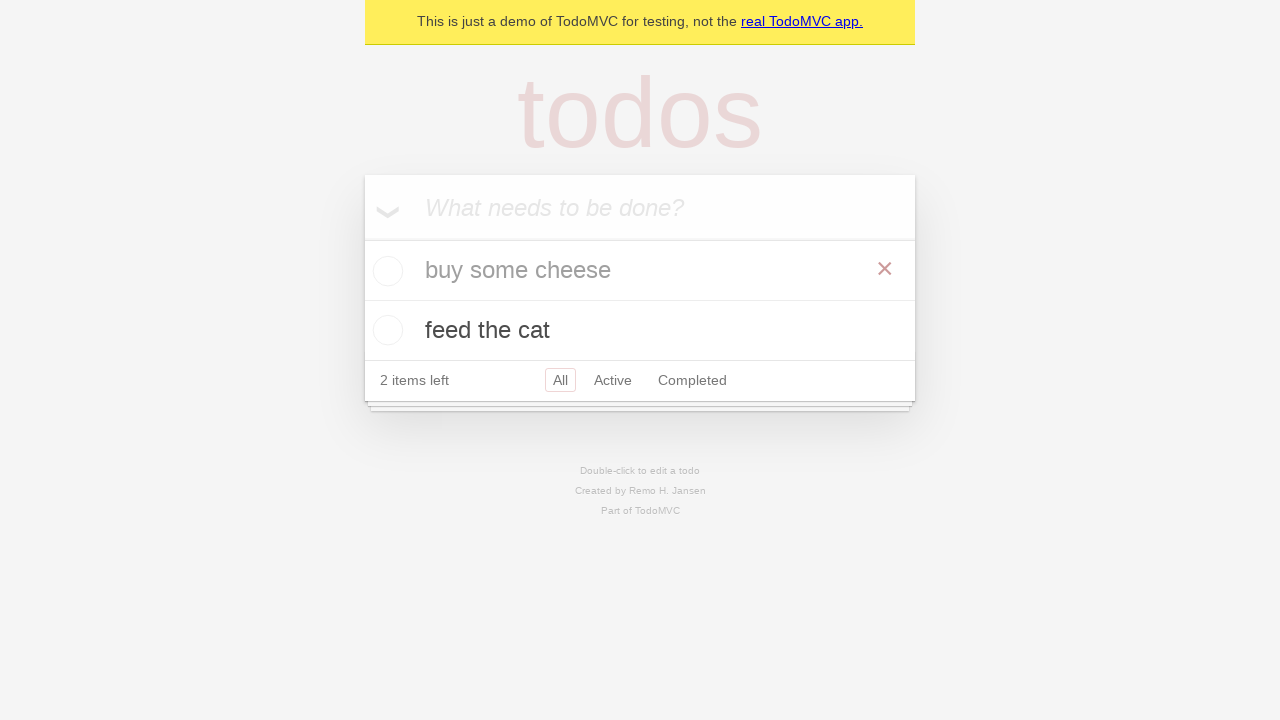

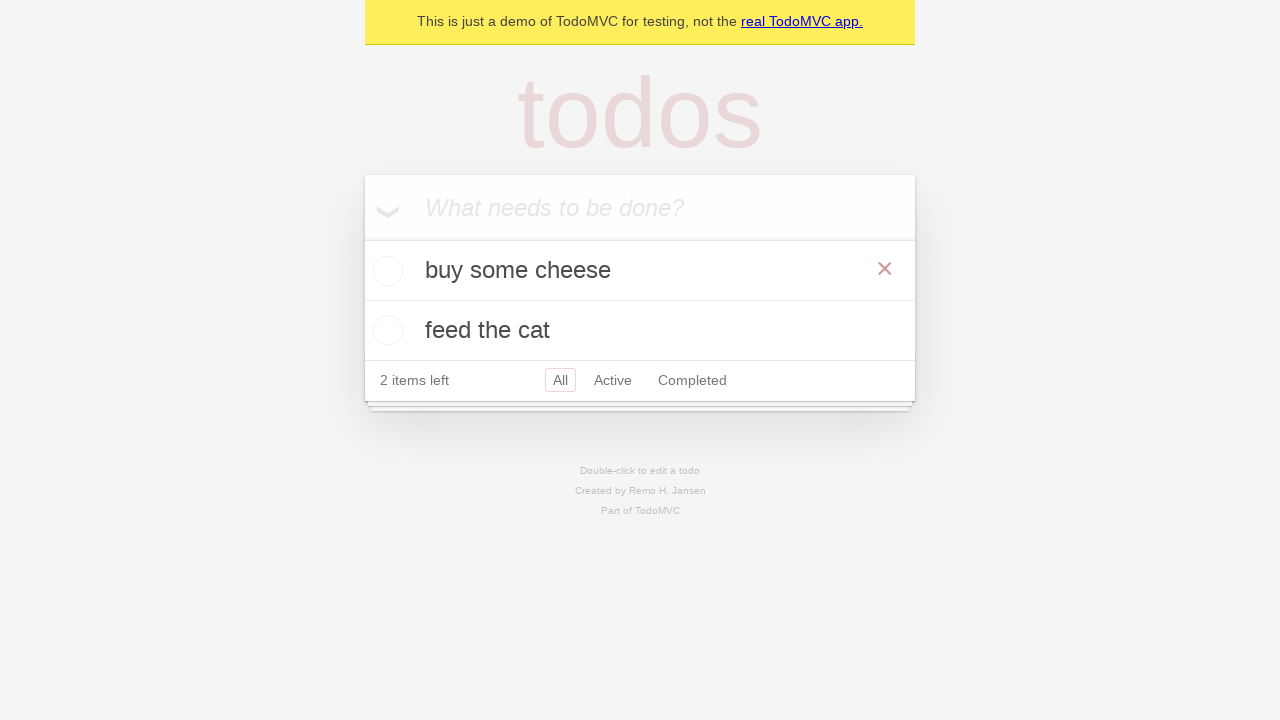